Opens the RedBus homepage in incognito mode and waits for the page to load. This is a basic page navigation test.

Starting URL: https://www.redbus.in/

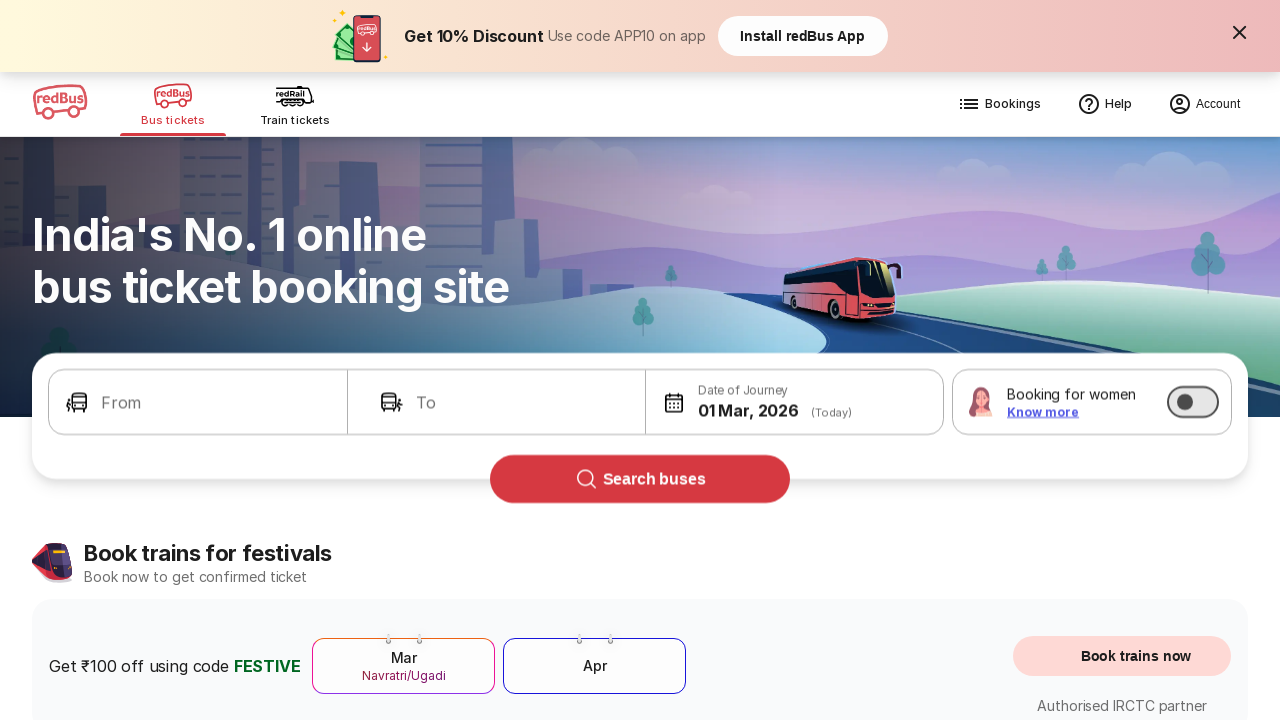

Waited for page to reach networkidle state
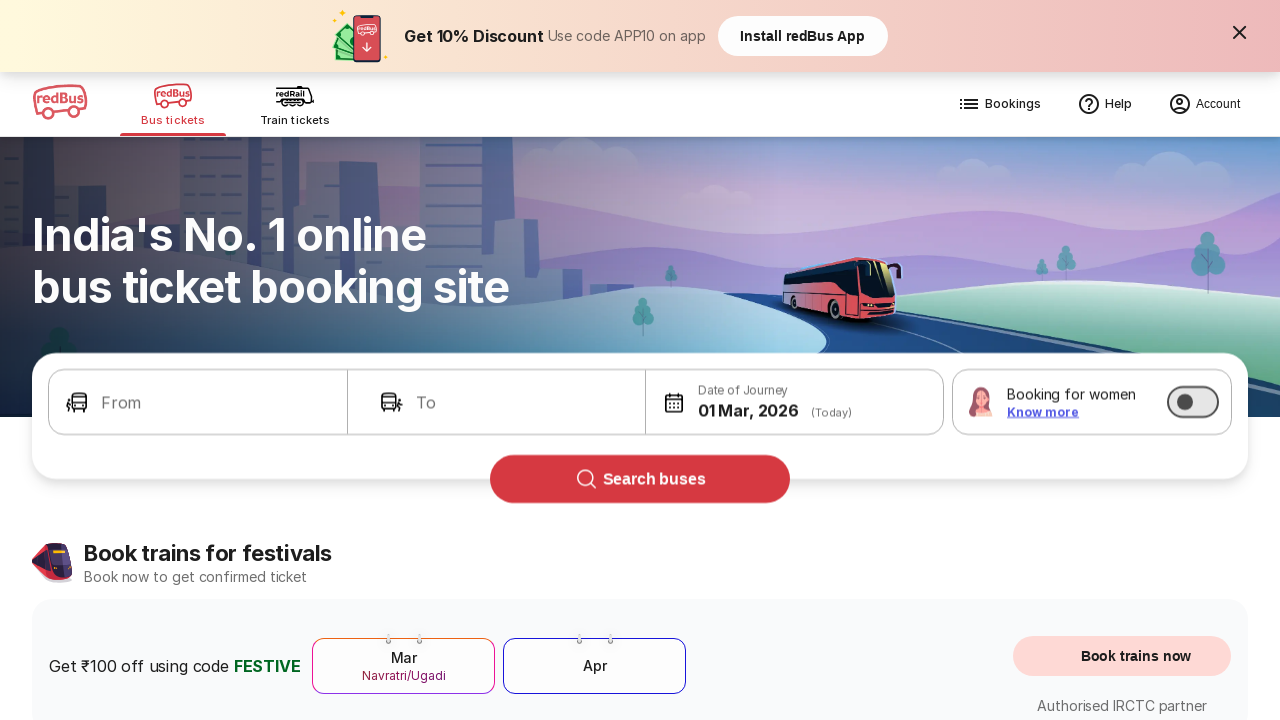

Verified body element is present on RedBus homepage
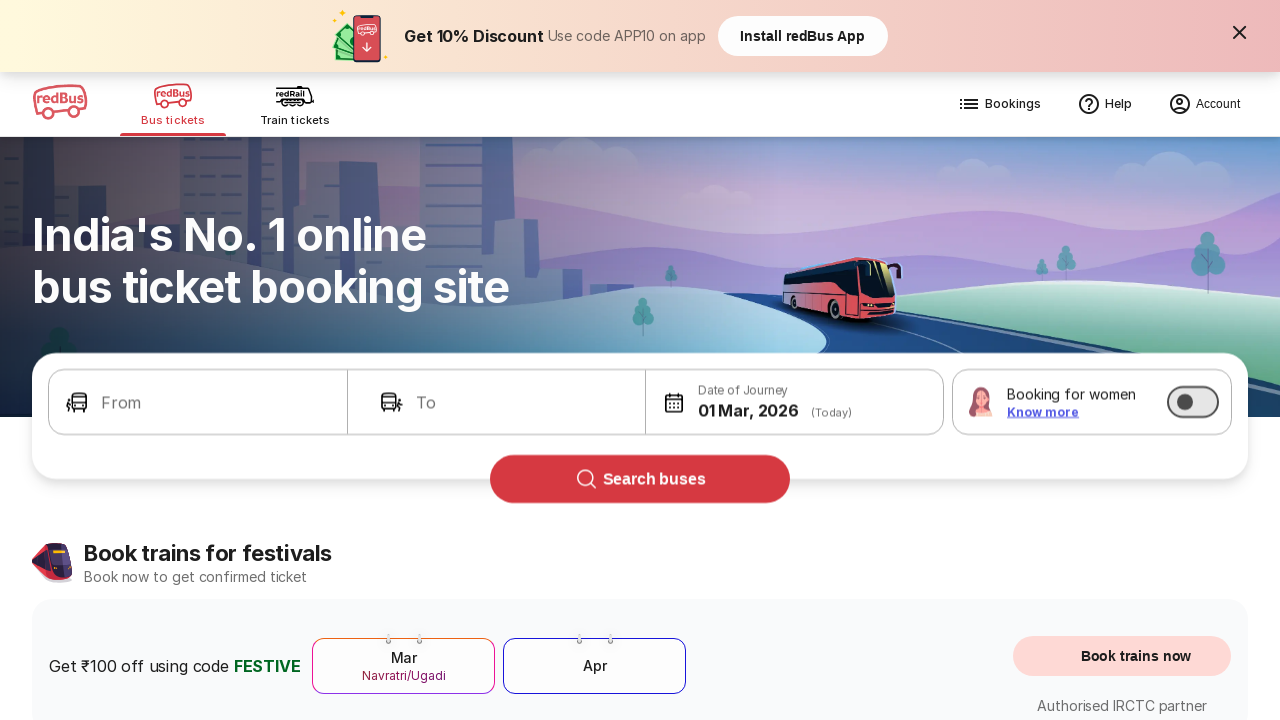

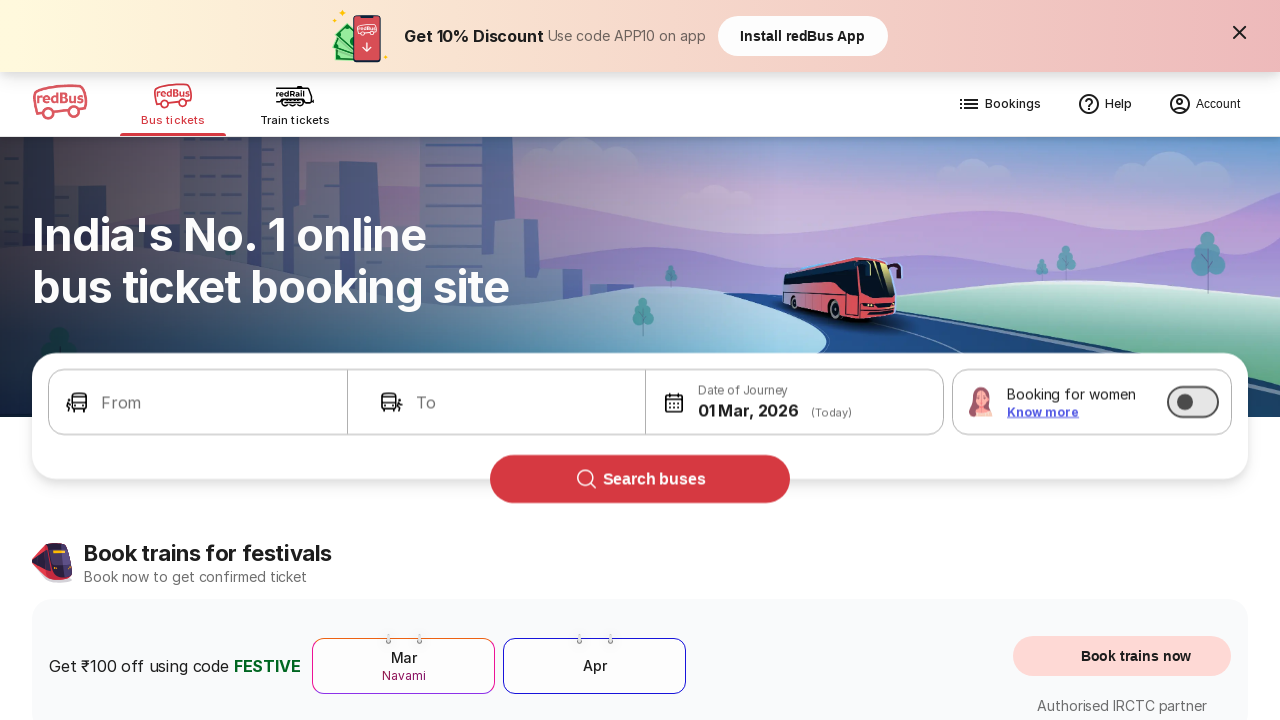